Tests A/B test opt-out by adding the opt-out cookie on the main page before navigating to the A/B test page, then verifying the page shows no A/B test.

Starting URL: http://the-internet.herokuapp.com

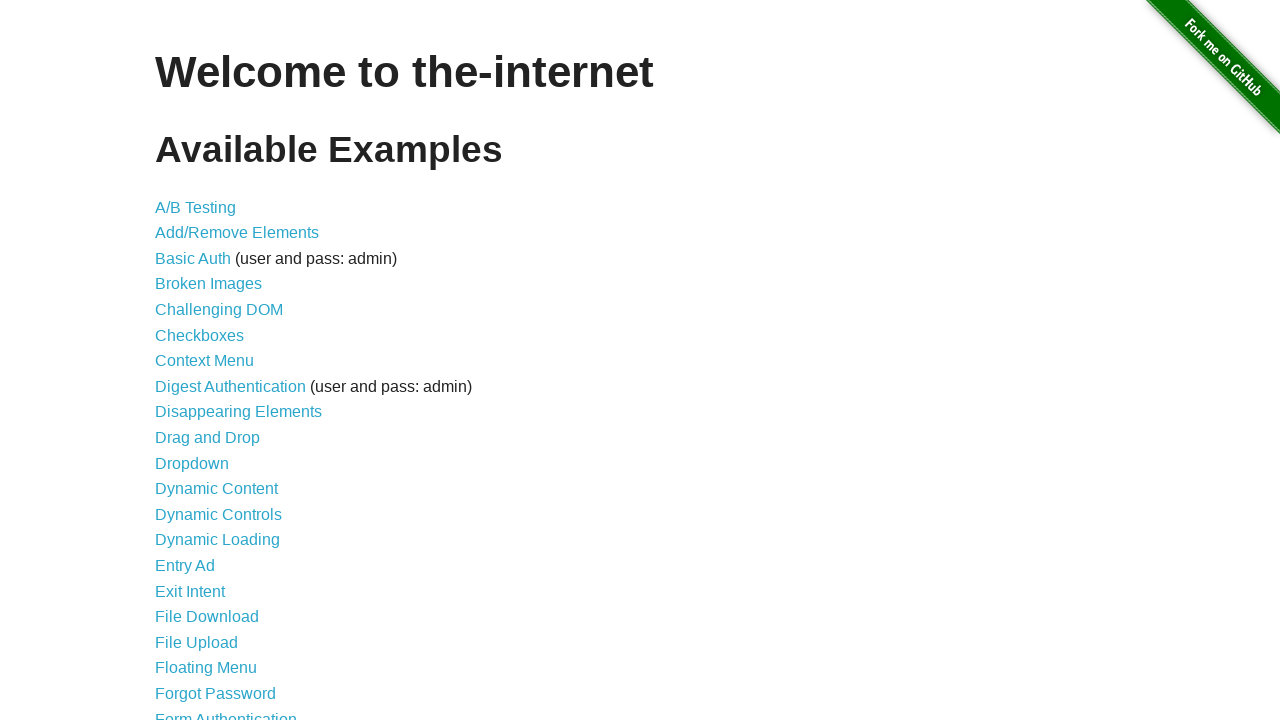

Added optimizelyOptOut cookie to context
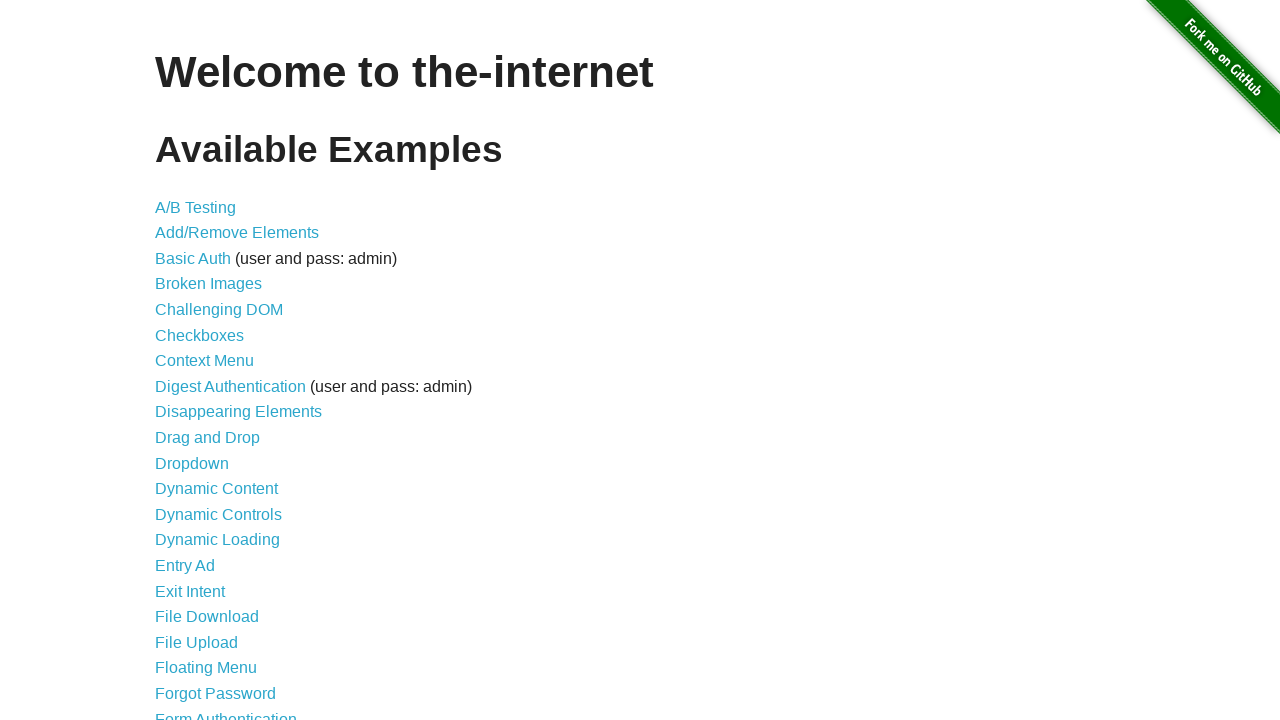

Navigated to A/B test page
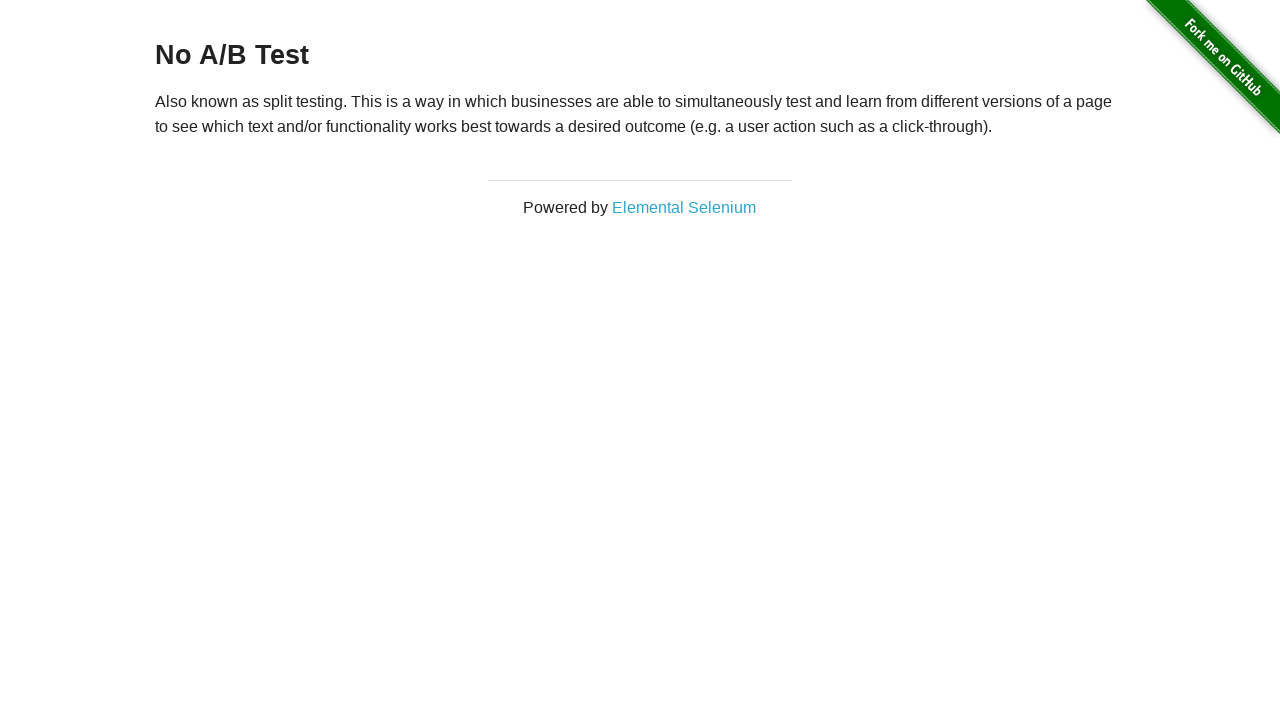

Retrieved heading text from page
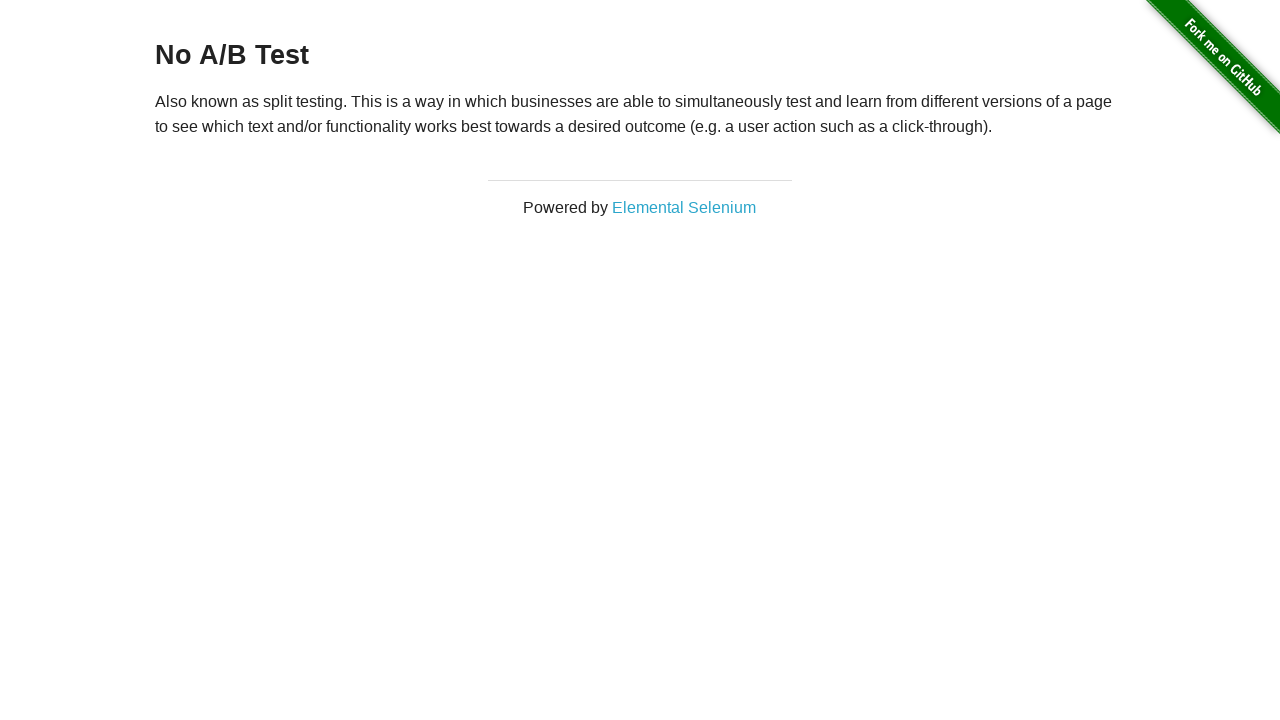

Verified heading text is 'No A/B Test' - opt-out cookie working correctly
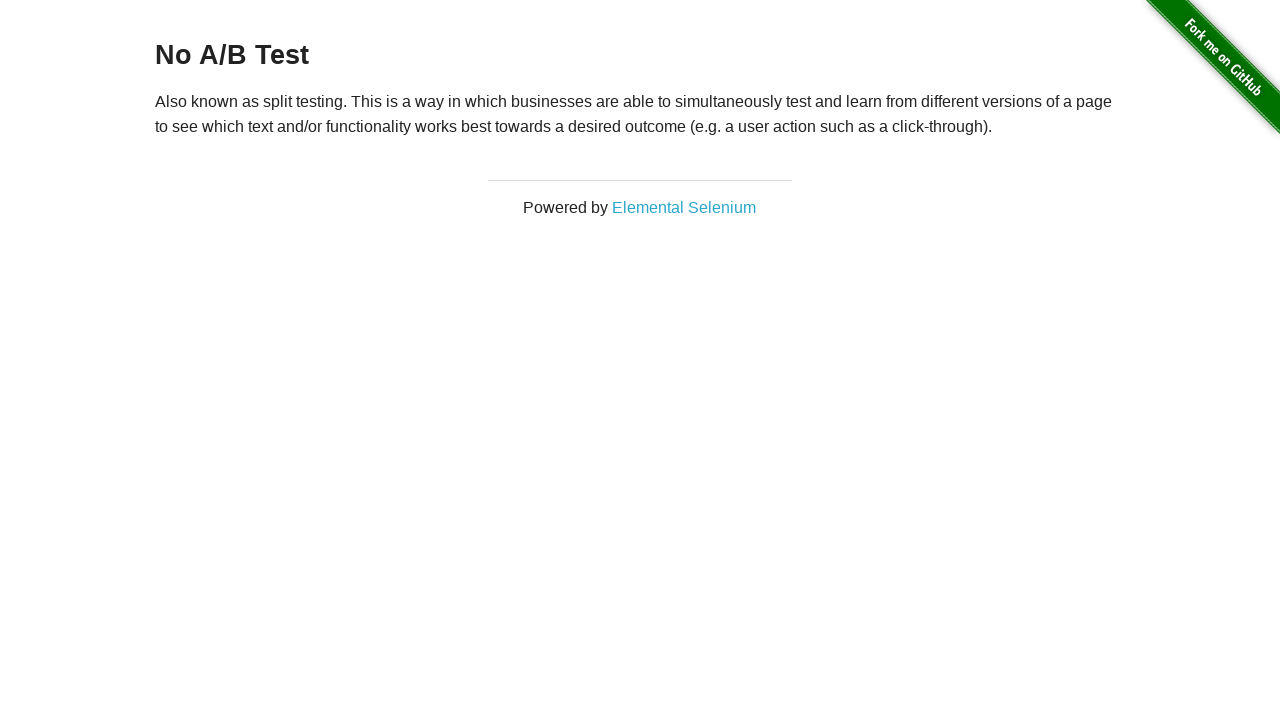

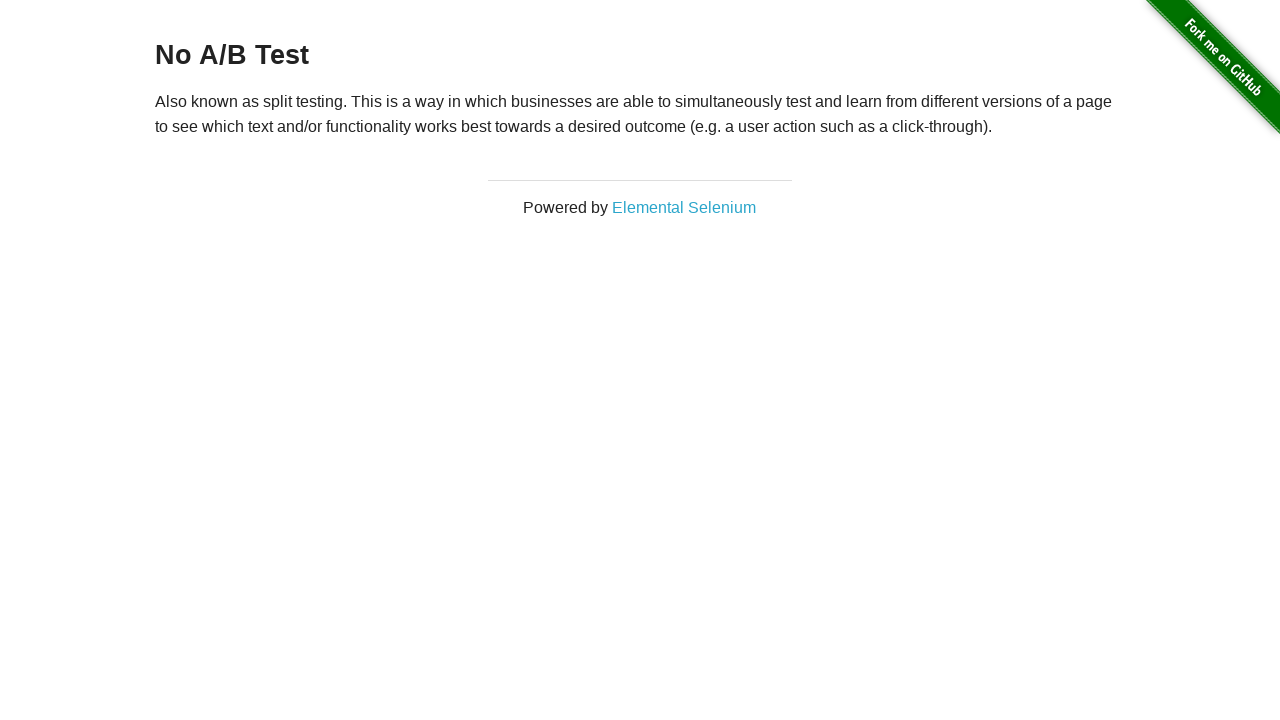